Tests dropdown/select menu functionality on DemoQA by selecting options using different methods: by index, by visible text, and by value attribute.

Starting URL: https://demoqa.com/select-menu

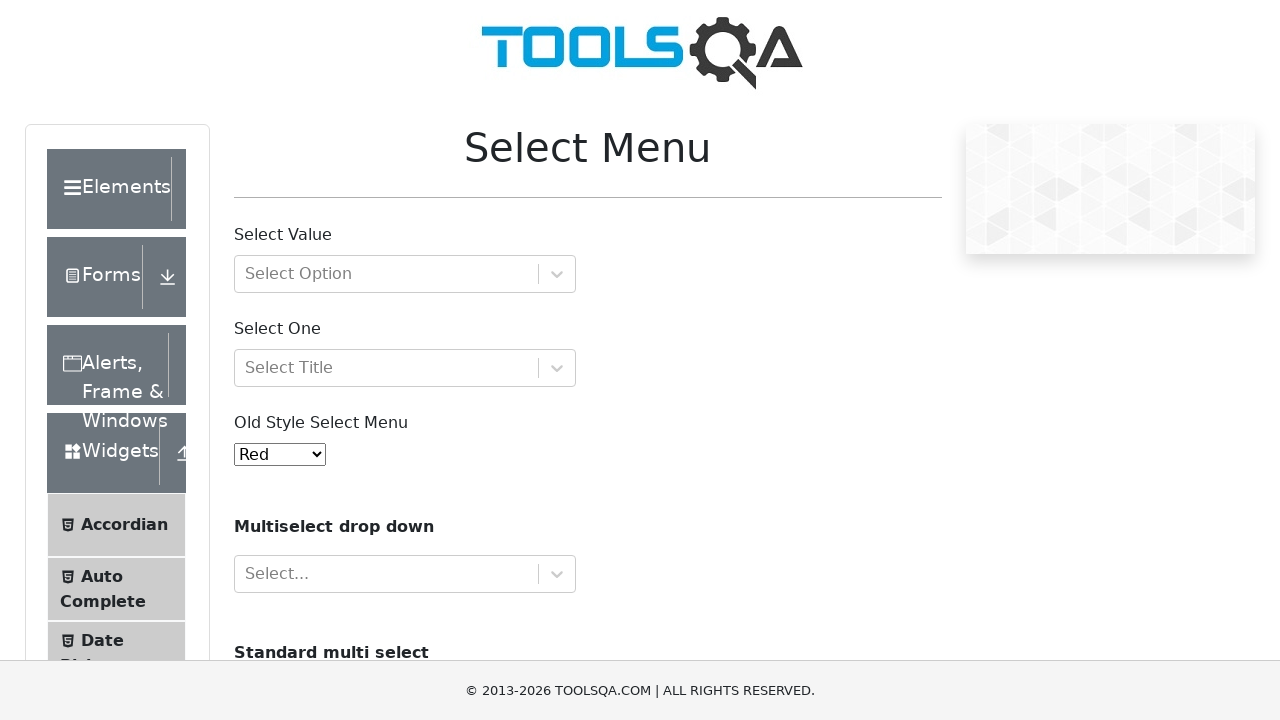

Old style select menu loaded and is visible
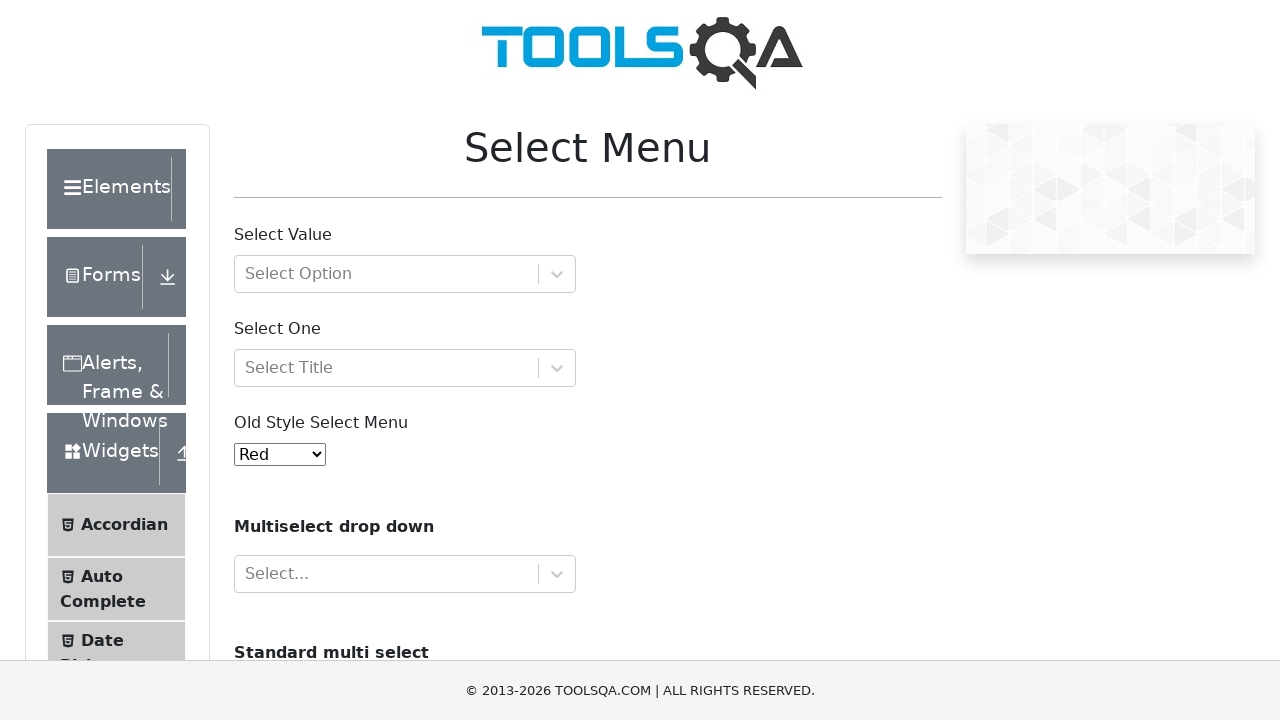

Selected 'Purple' option by index 4 on #oldSelectMenu
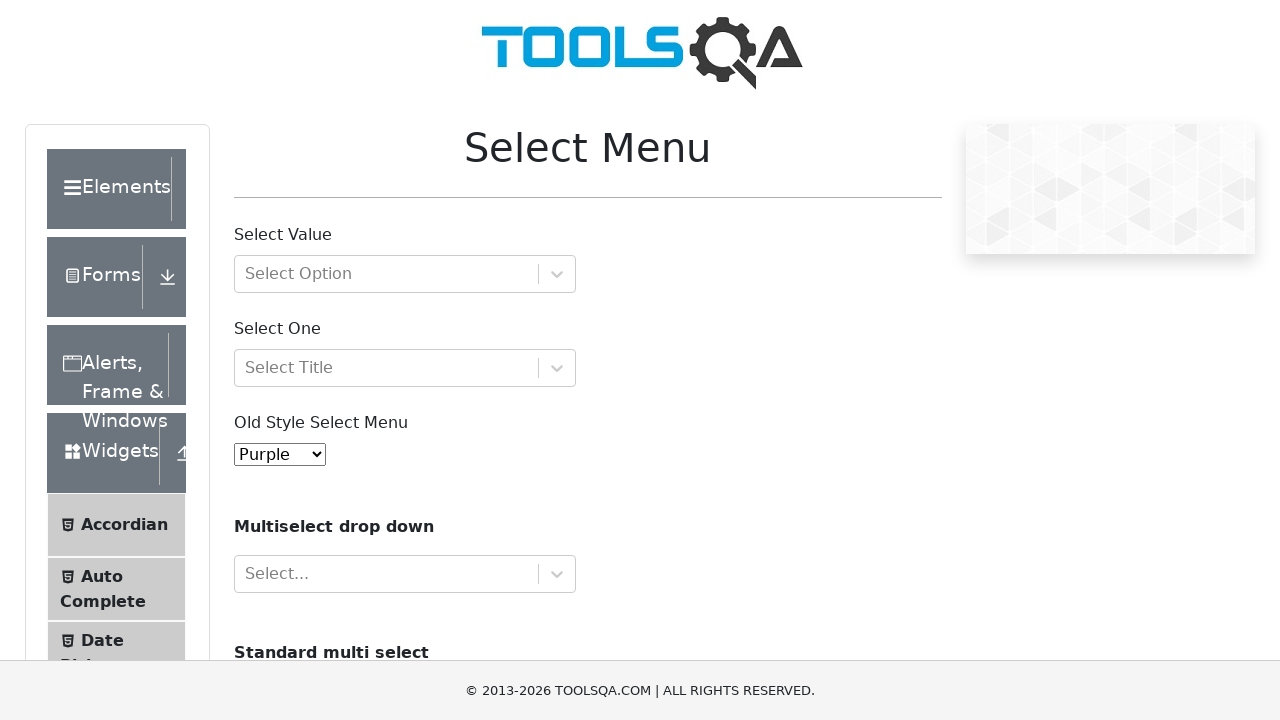

Selected 'Magenta' option by visible text on #oldSelectMenu
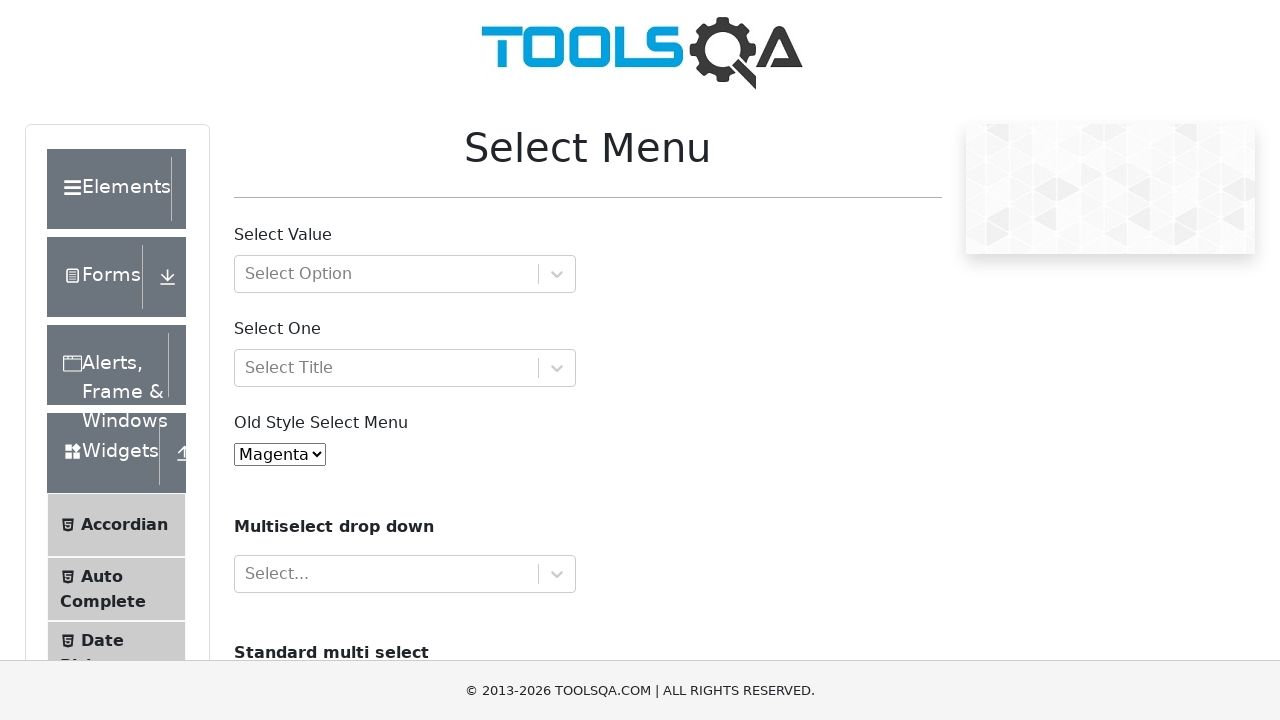

Selected 'Aqua' option by value attribute '10' on #oldSelectMenu
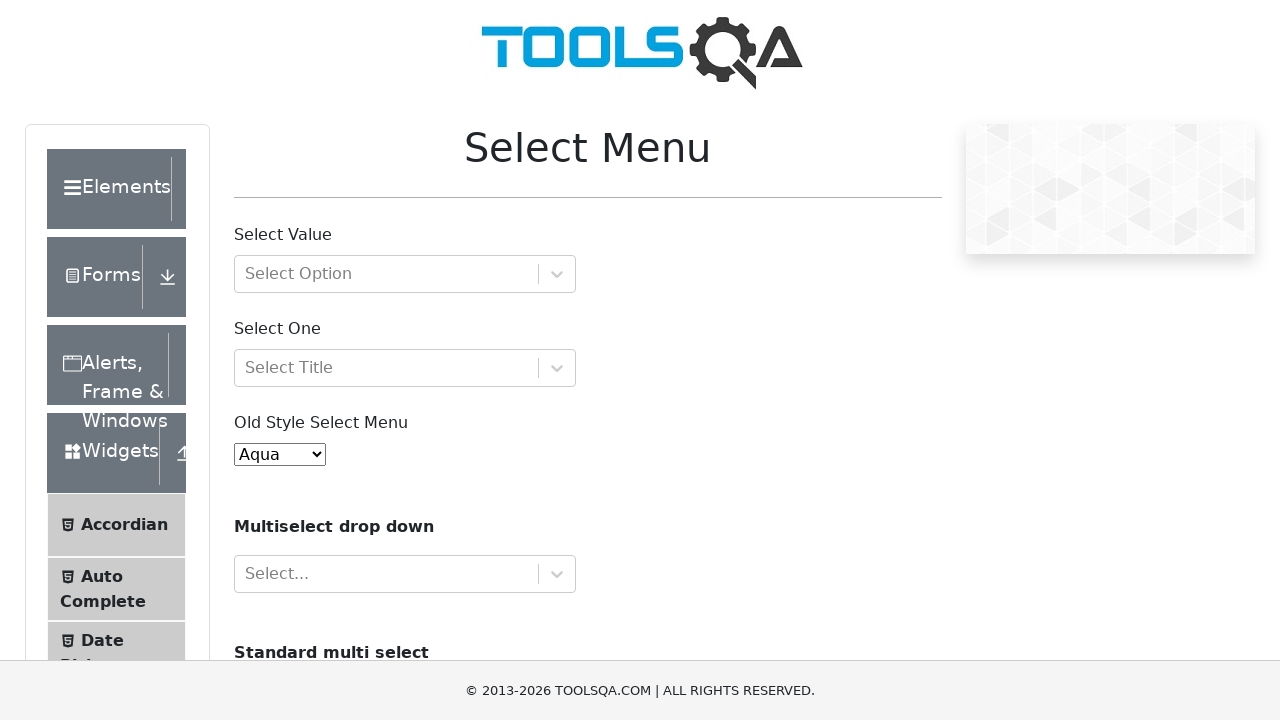

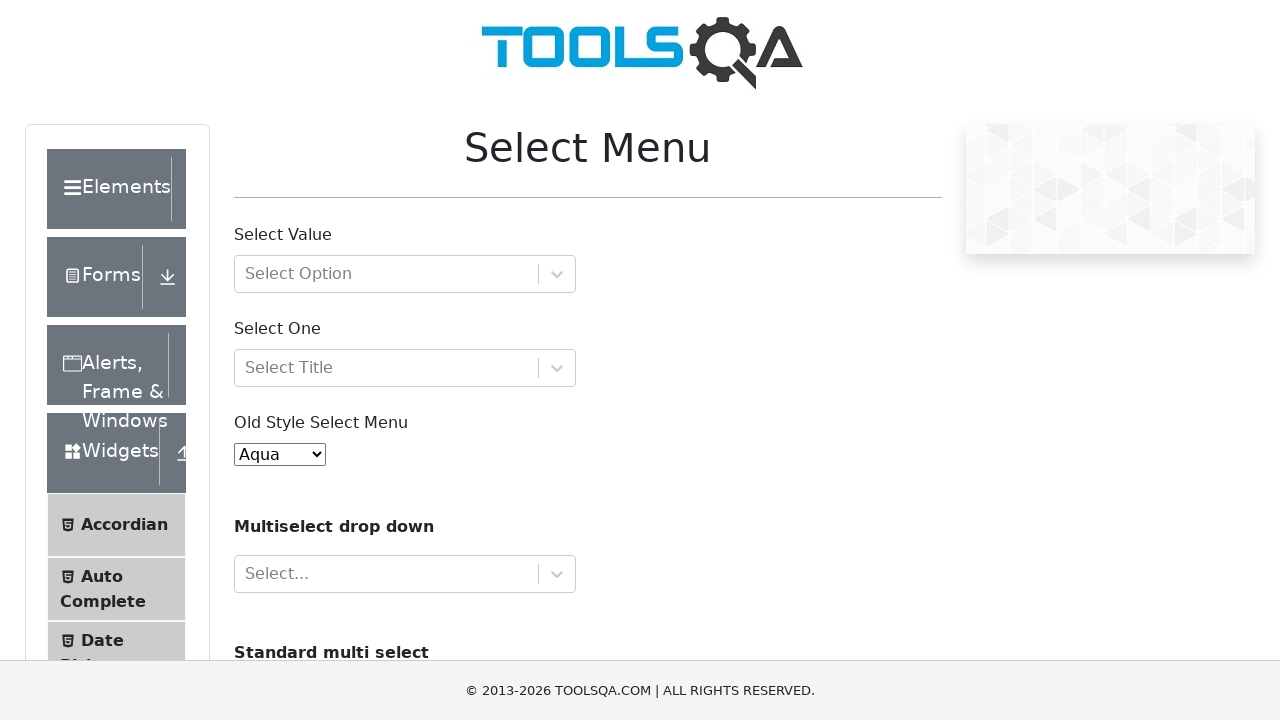